Tests iframe interaction by switching to an iframe, clearing and filling a text box inside it, then switching back to verify elements in the parent frame

Starting URL: https://the-internet.herokuapp.com/iframe

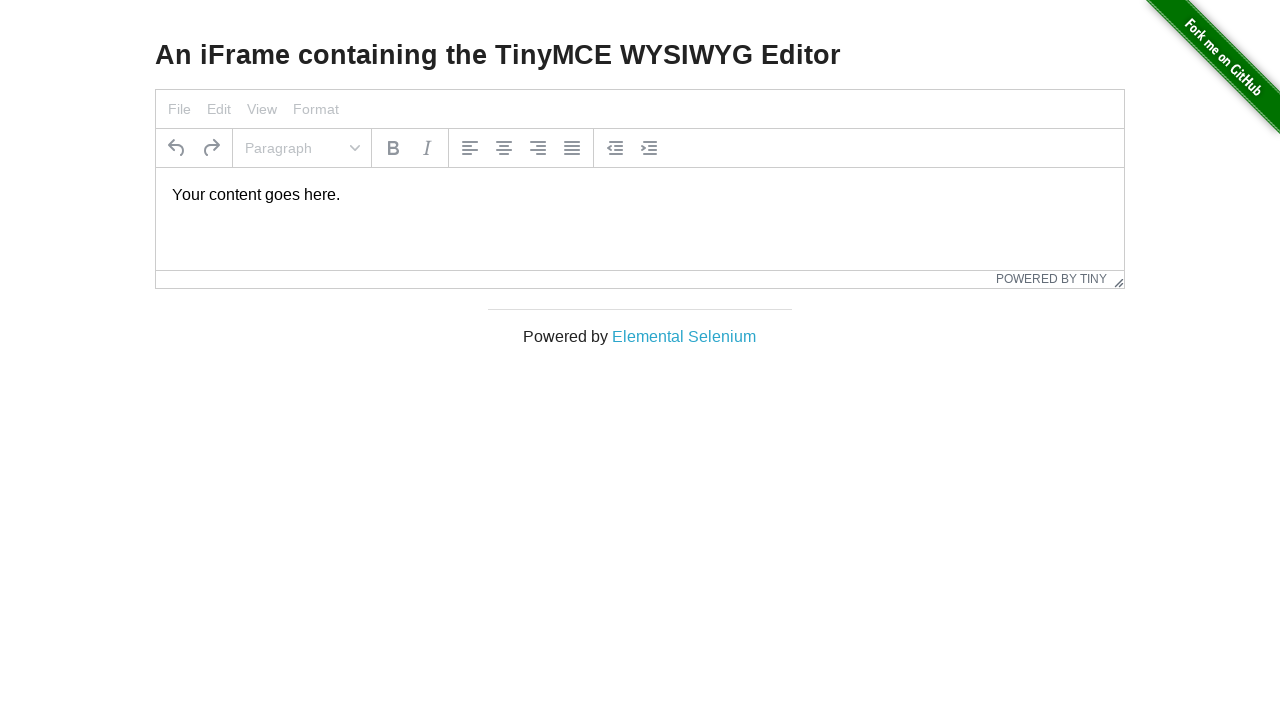

Retrieved header text from page
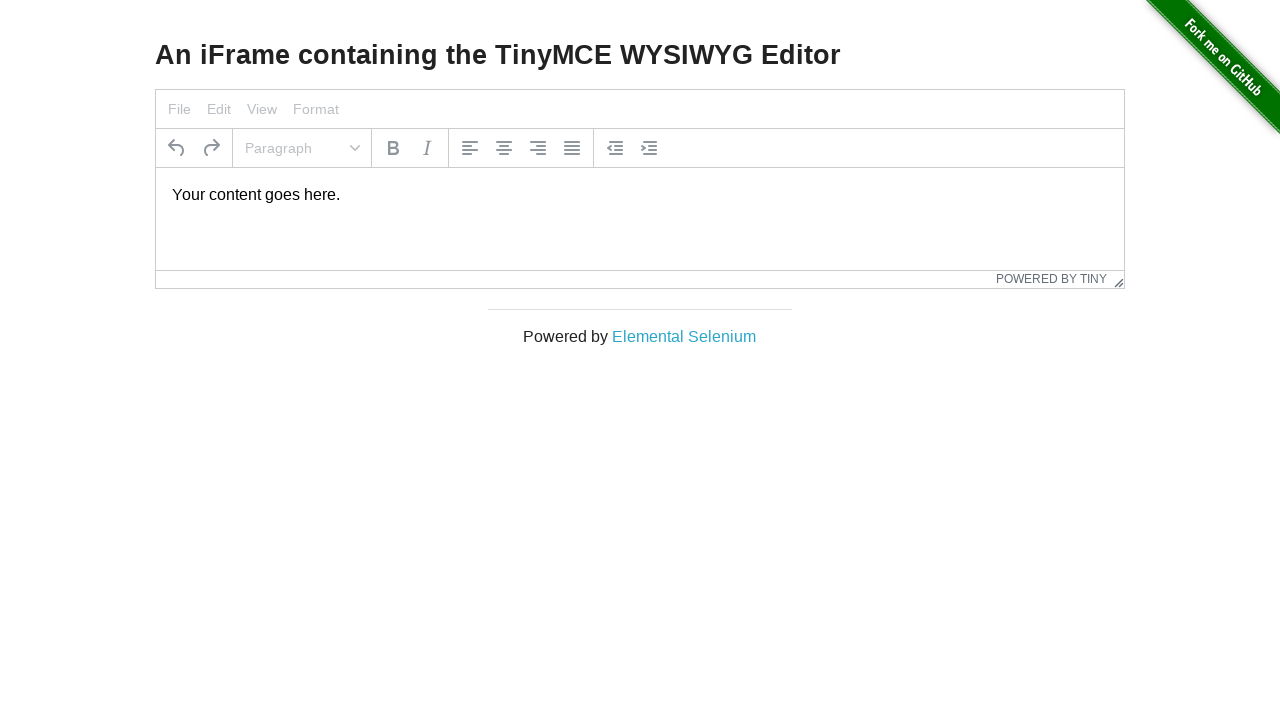

Verified header contains 'Editor'
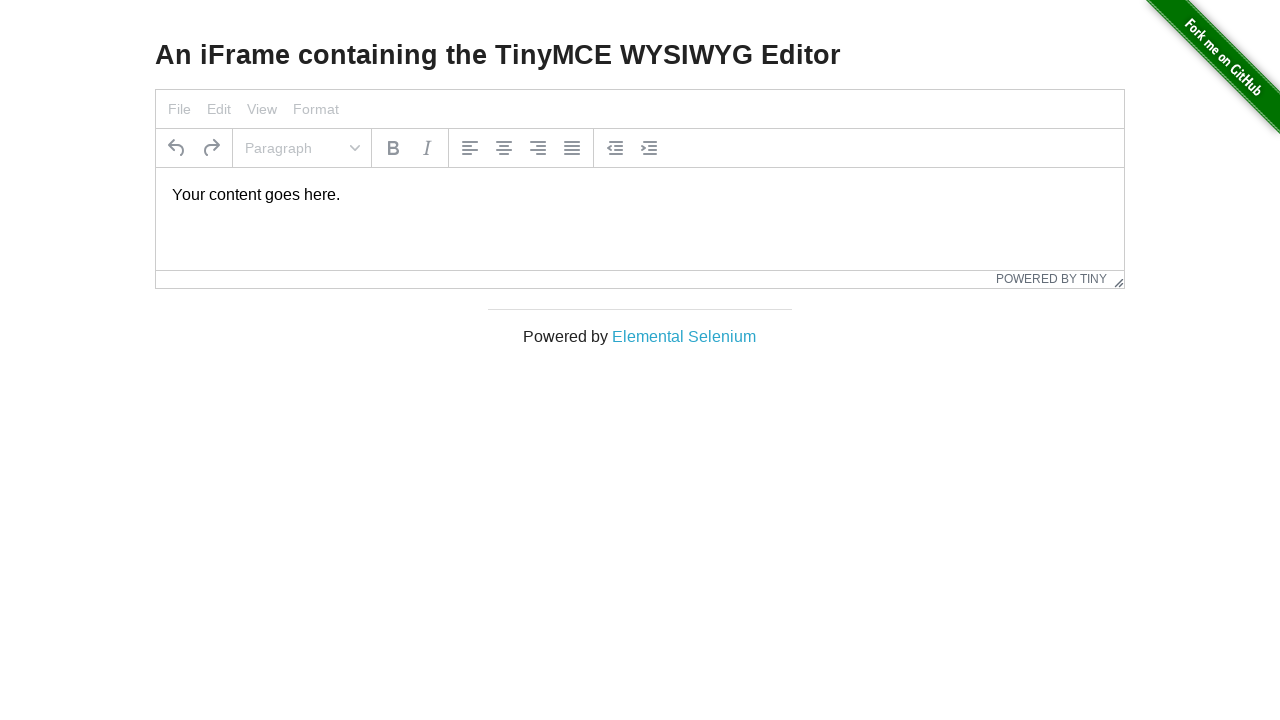

Located iframe element with id 'mce_0_ifr'
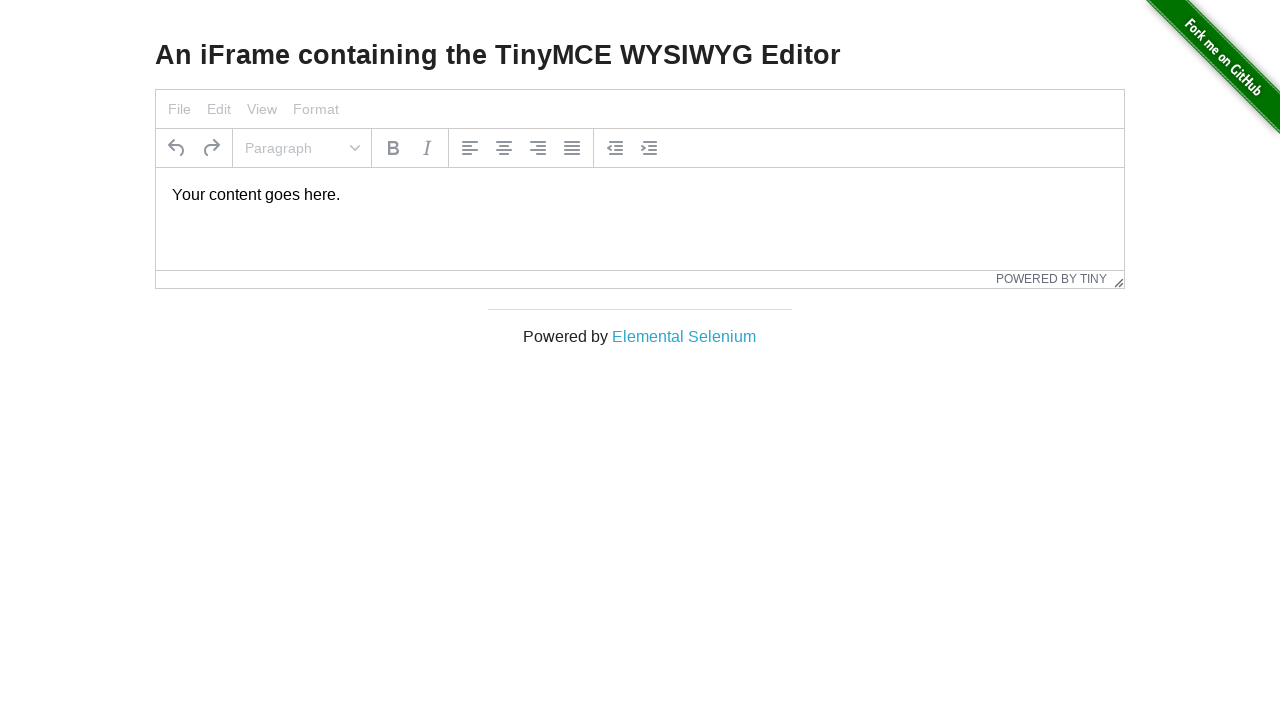

Located text box paragraph element inside iframe
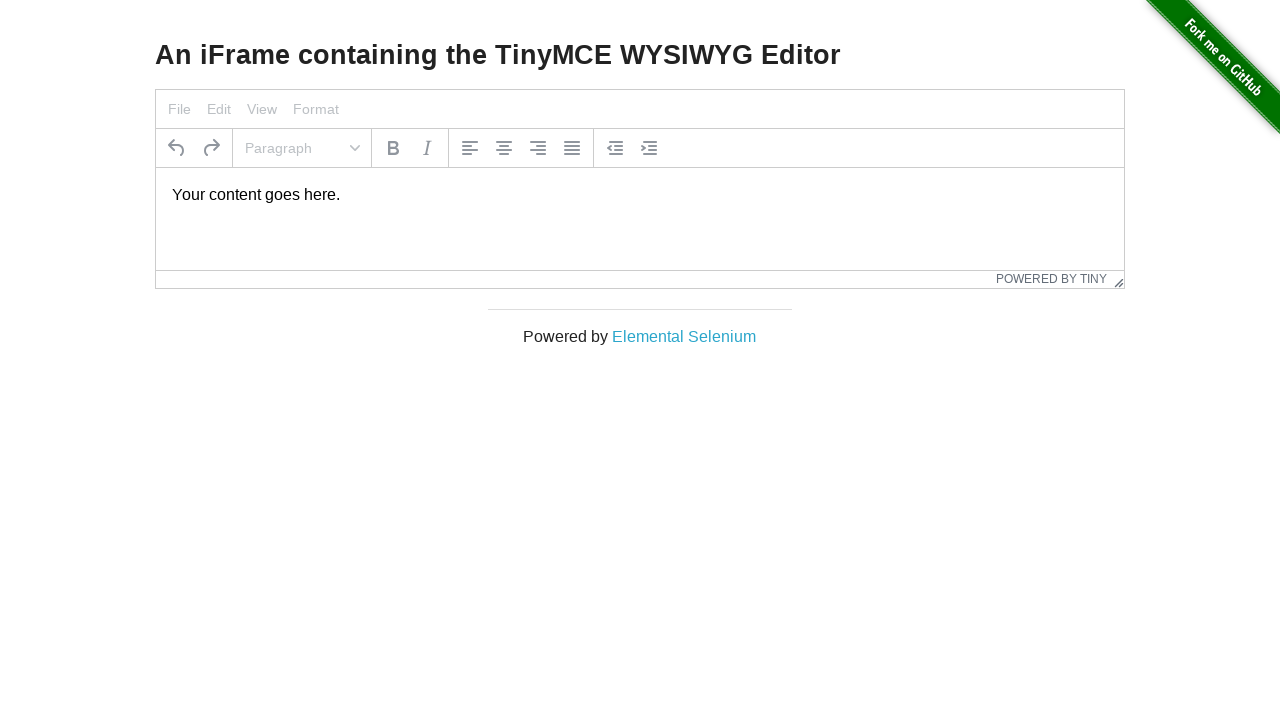

Clicked on text box inside iframe at (640, 195) on iframe#mce_0_ifr >> internal:control=enter-frame >> p
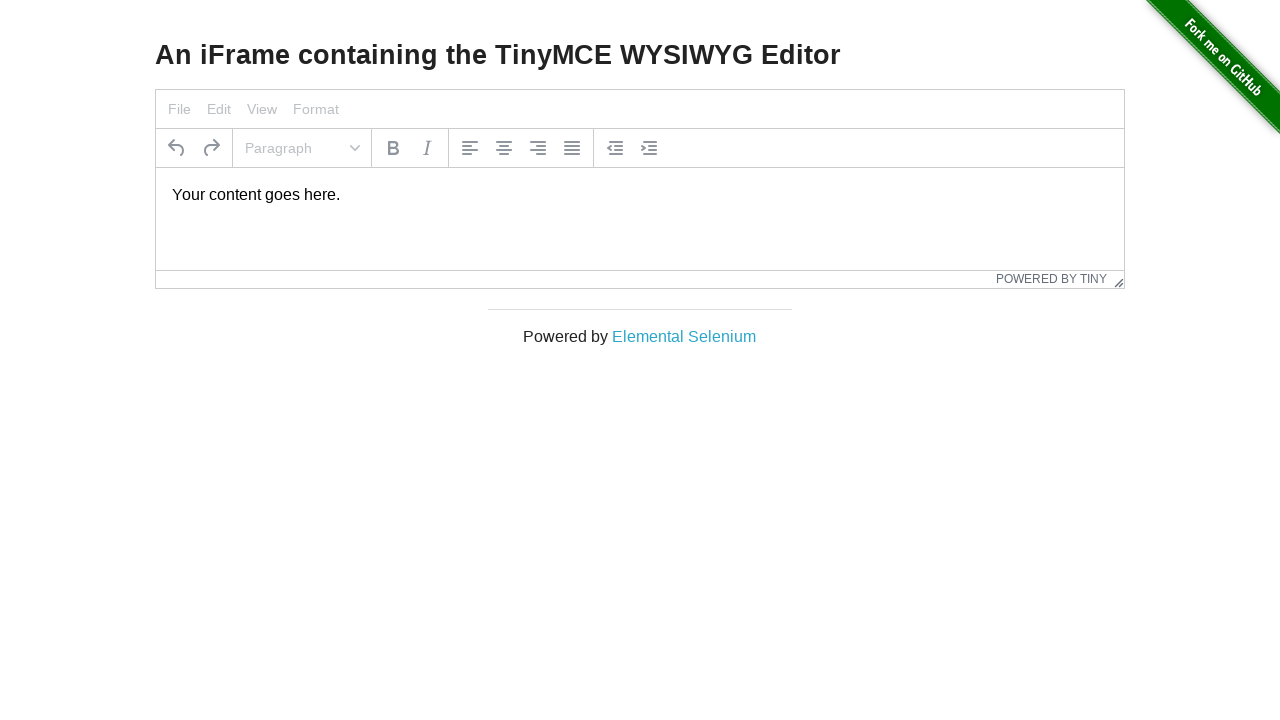

Selected all text in iframe text box using Ctrl+A
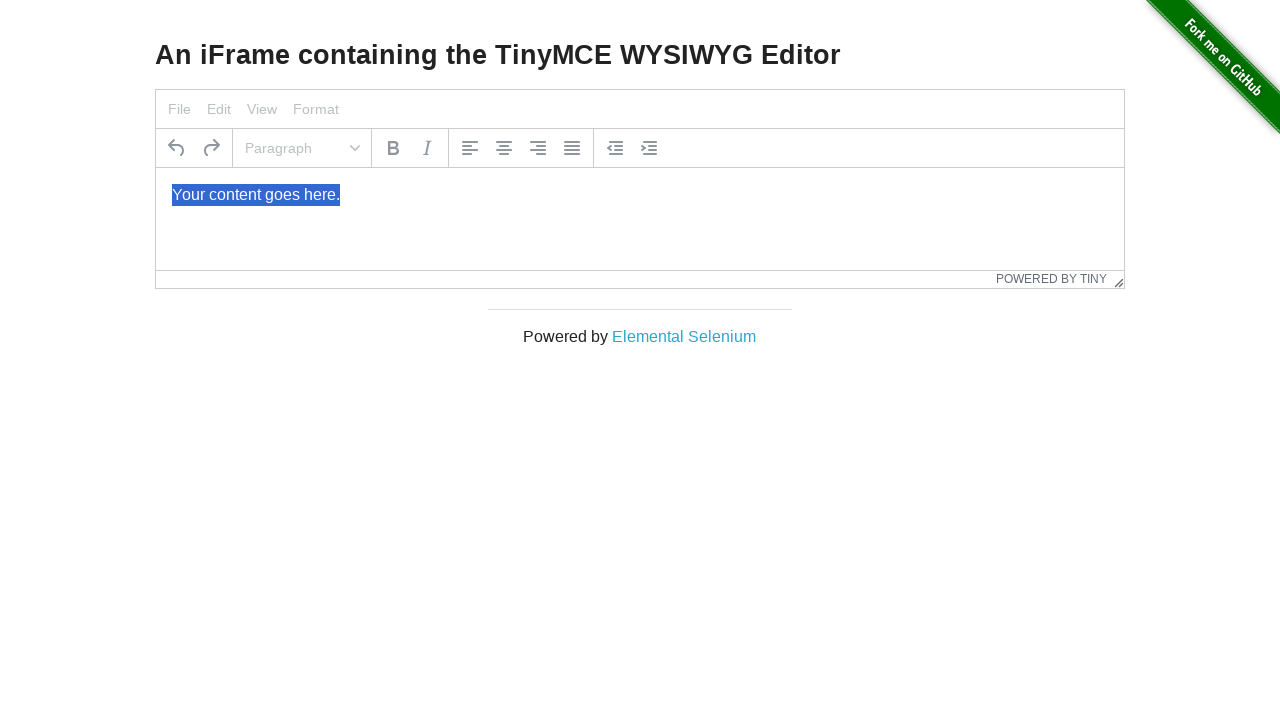

Typed replacement text into iframe text box
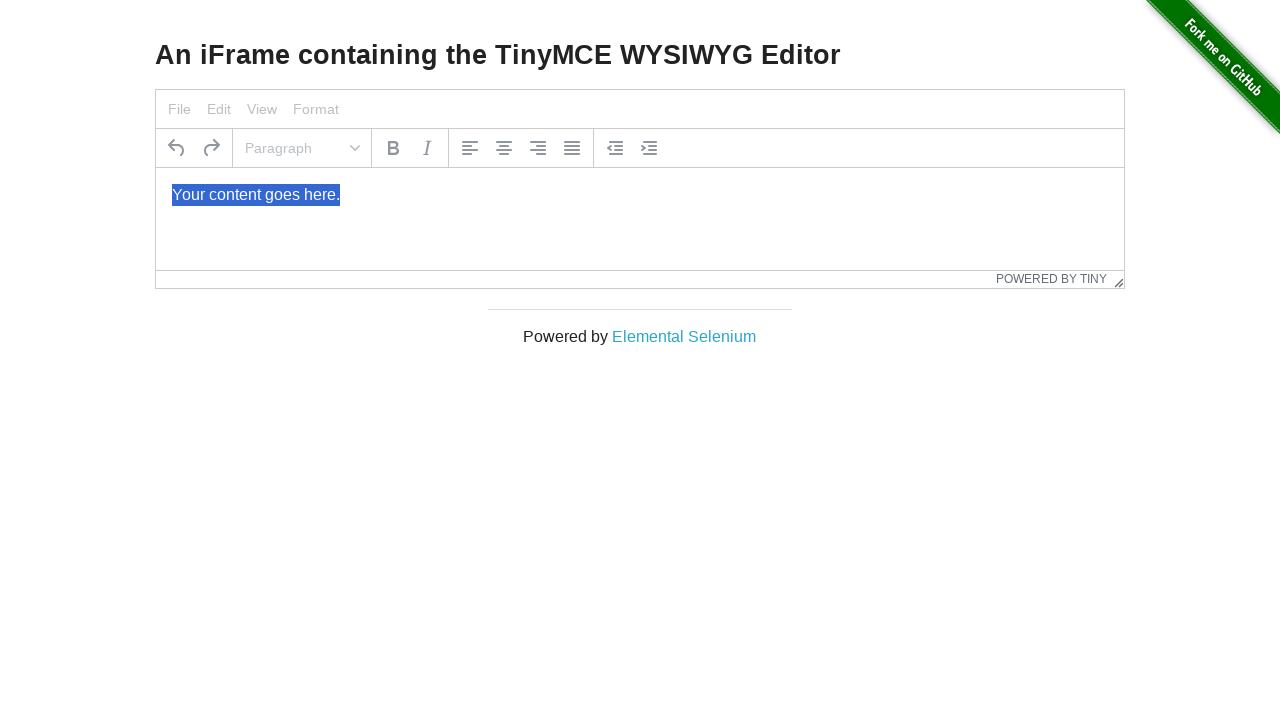

Located 'Elemental Selenium' link in parent frame
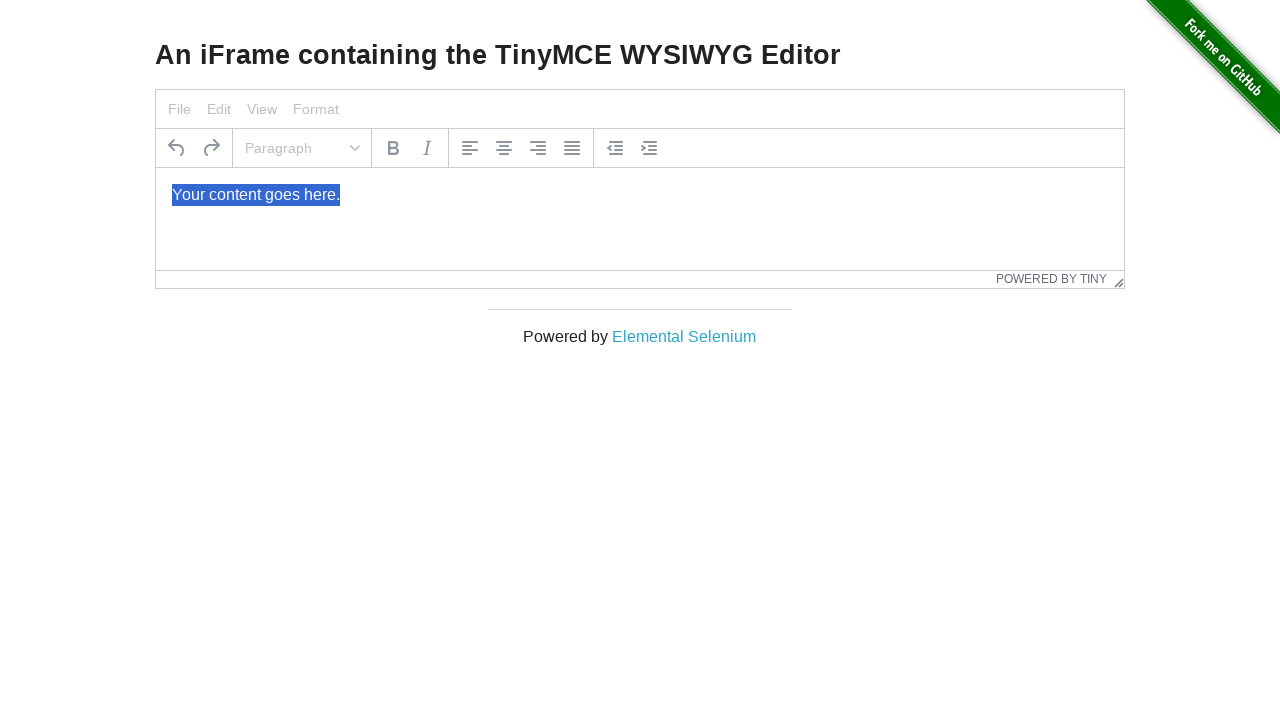

Verified 'Elemental Selenium' link is visible in parent frame
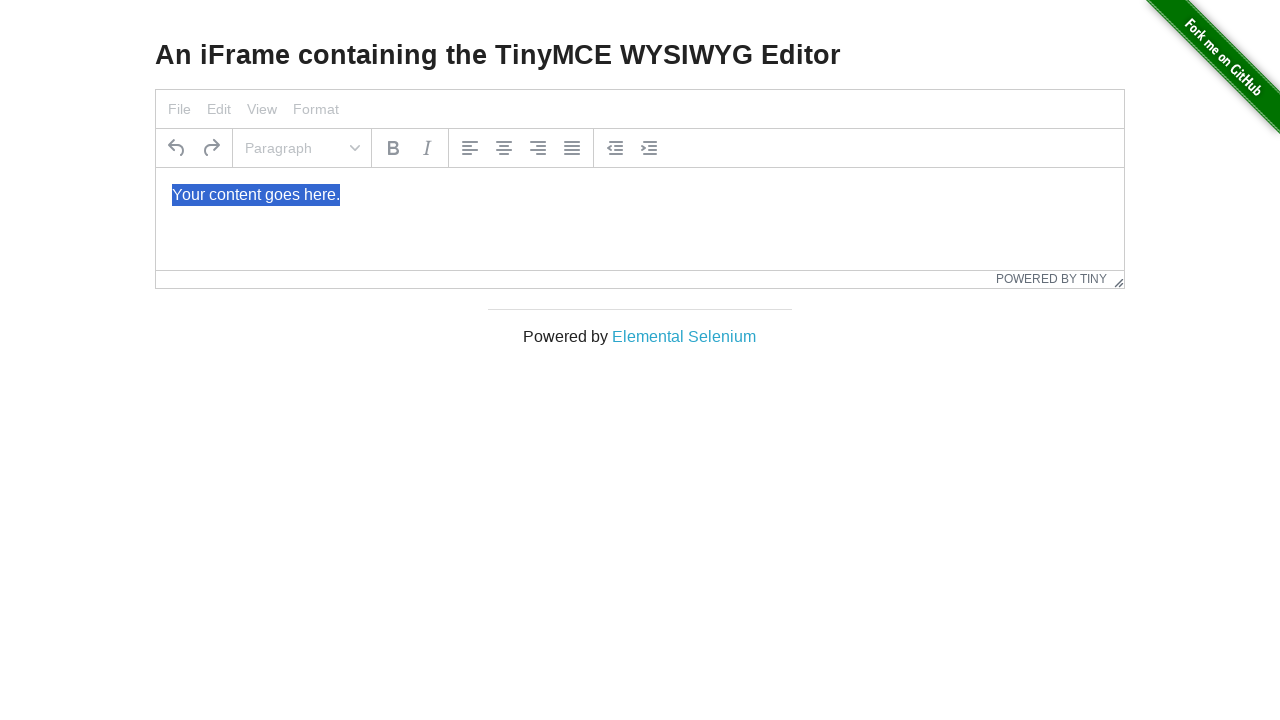

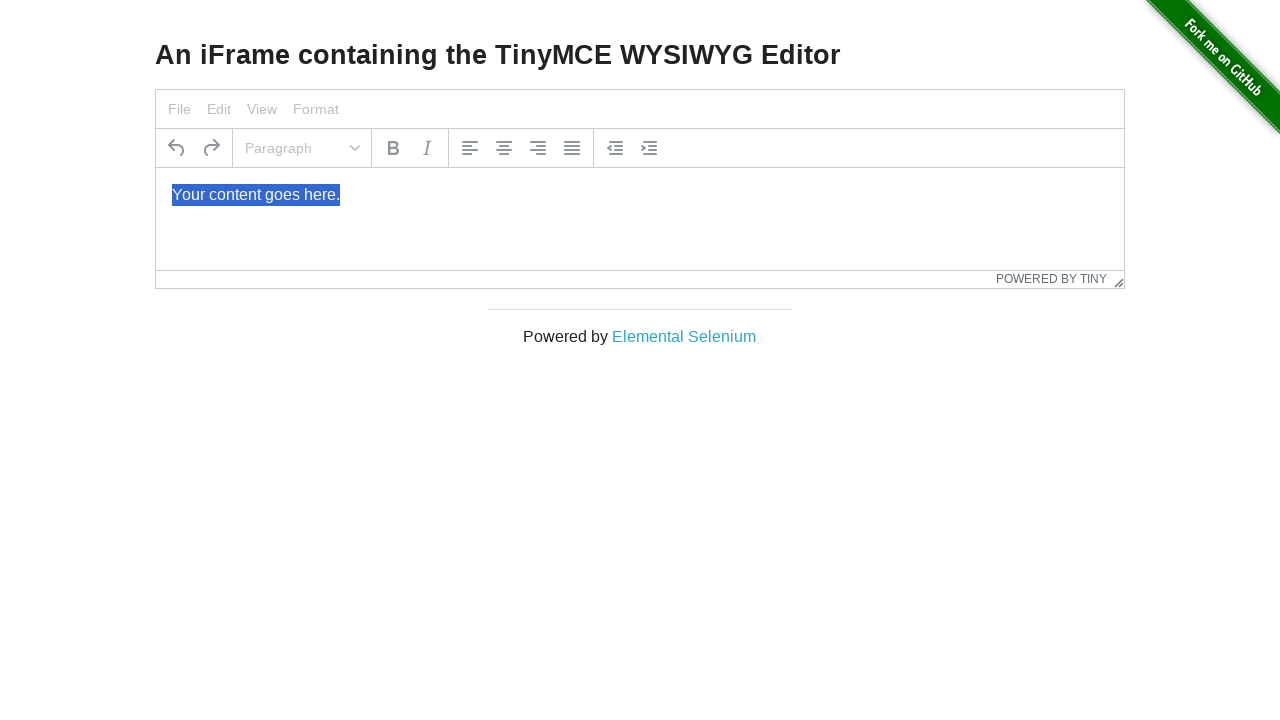